Tests a text box form by filling in full name, email, and address fields, then submitting the form

Starting URL: https://demoqa.com/text-box

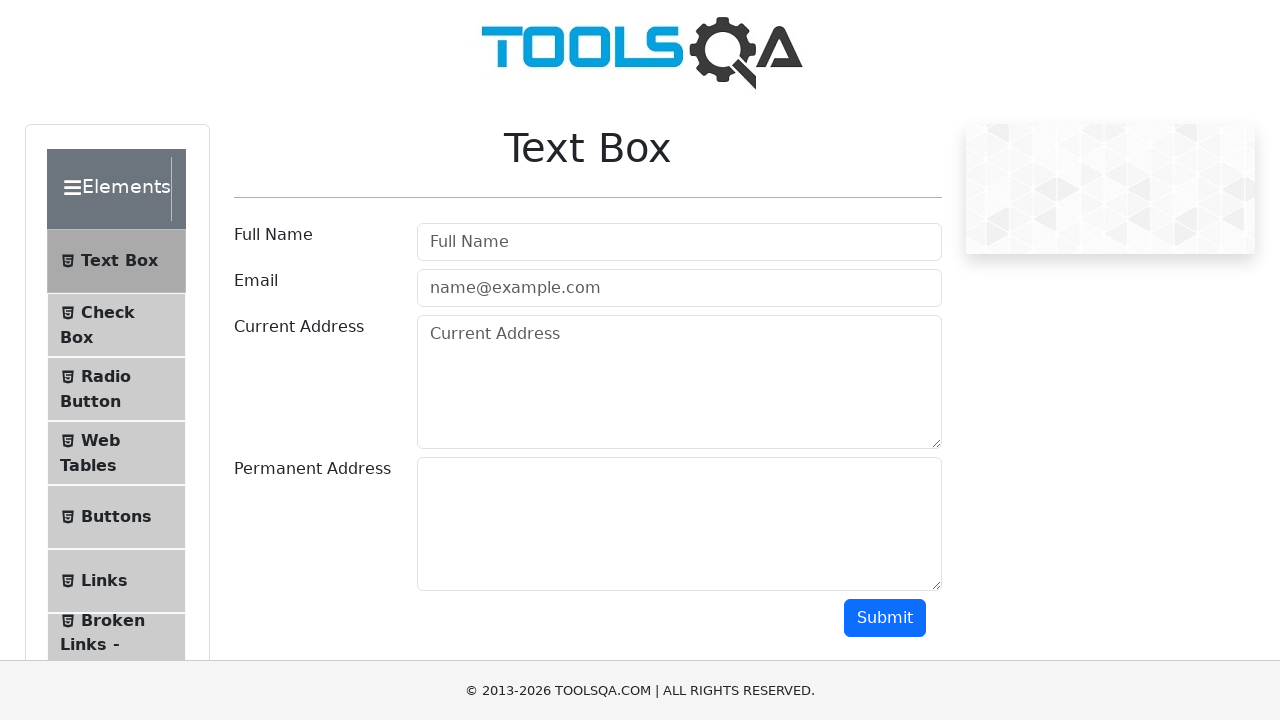

Filled full name field with 'John' on input#userName
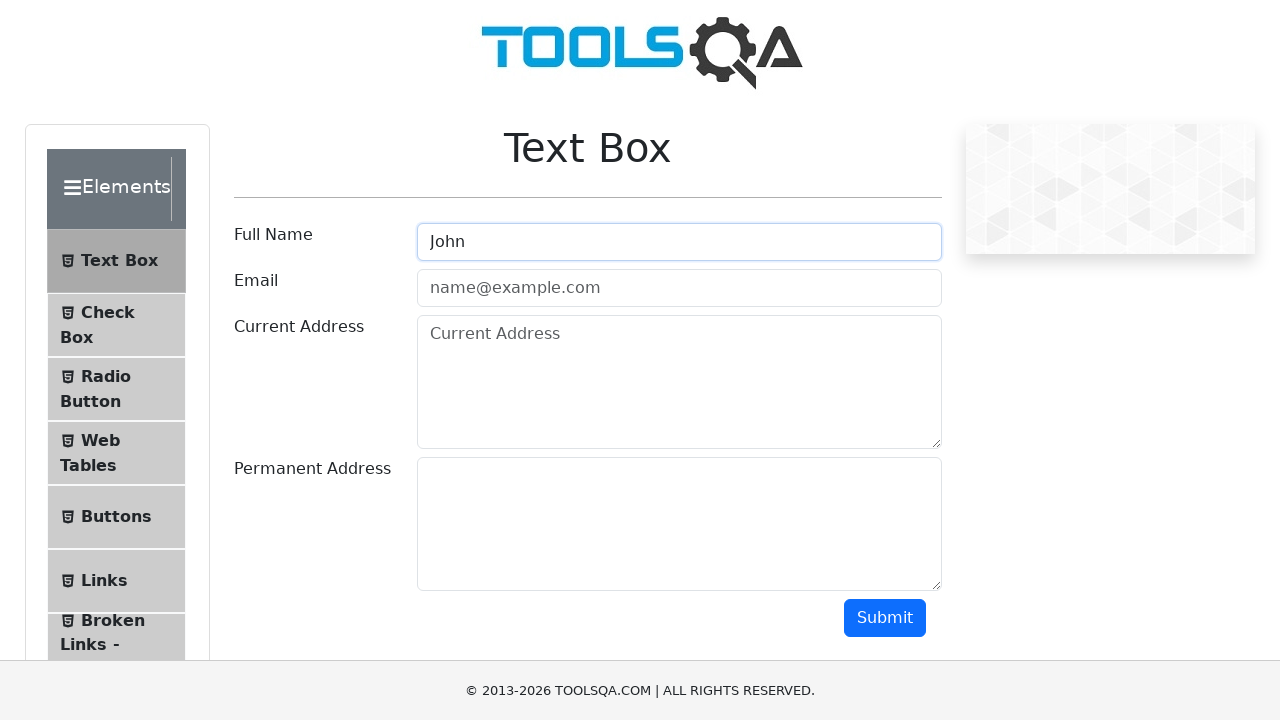

Filled email field with 'johnsemail@gmail.com' on input#userEmail
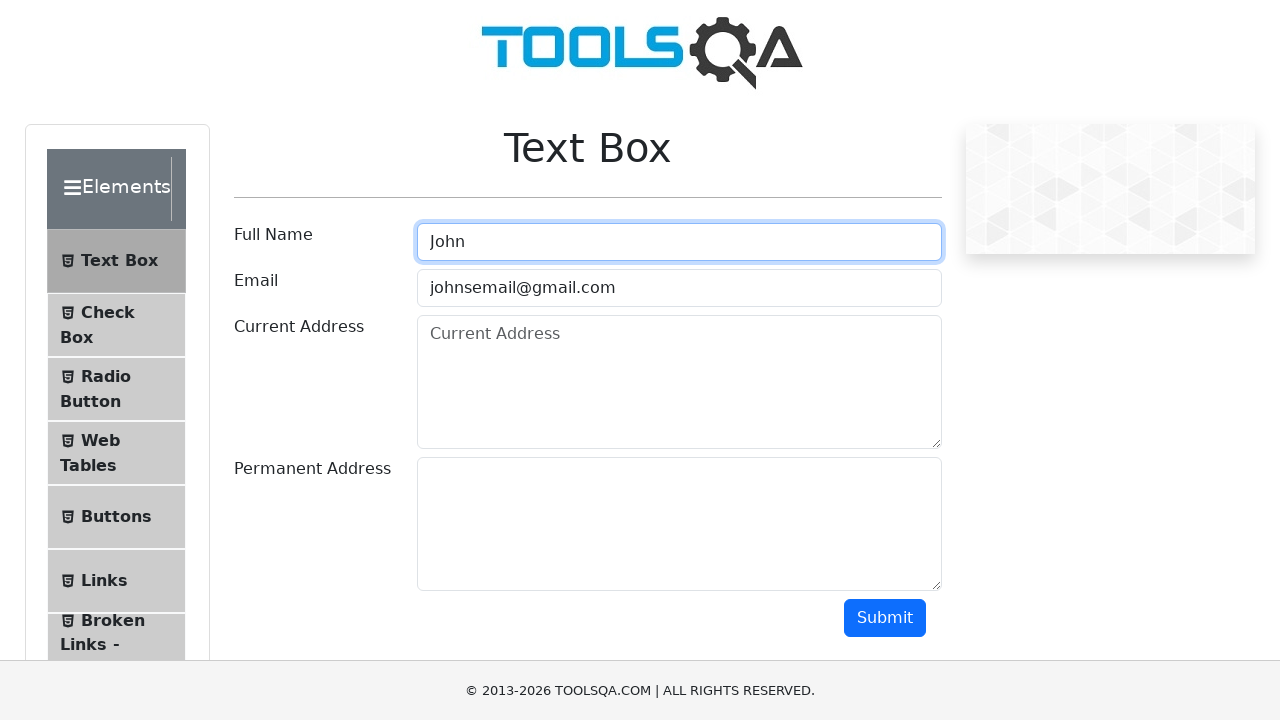

Filled current address field with '1234 random st, Romeoville, IL 60446' on textarea#currentAddress
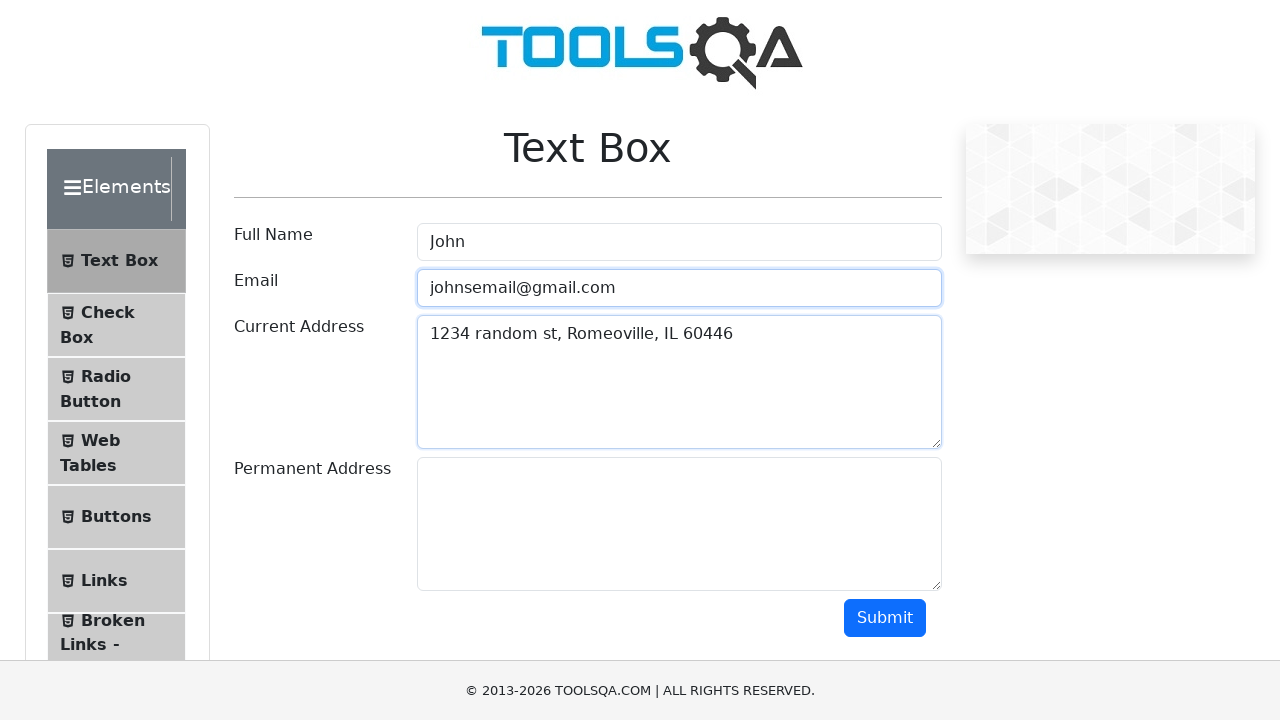

Filled permanent address field with '4321 other st, Schaumburg, IL 60194' on textarea#permanentAddress
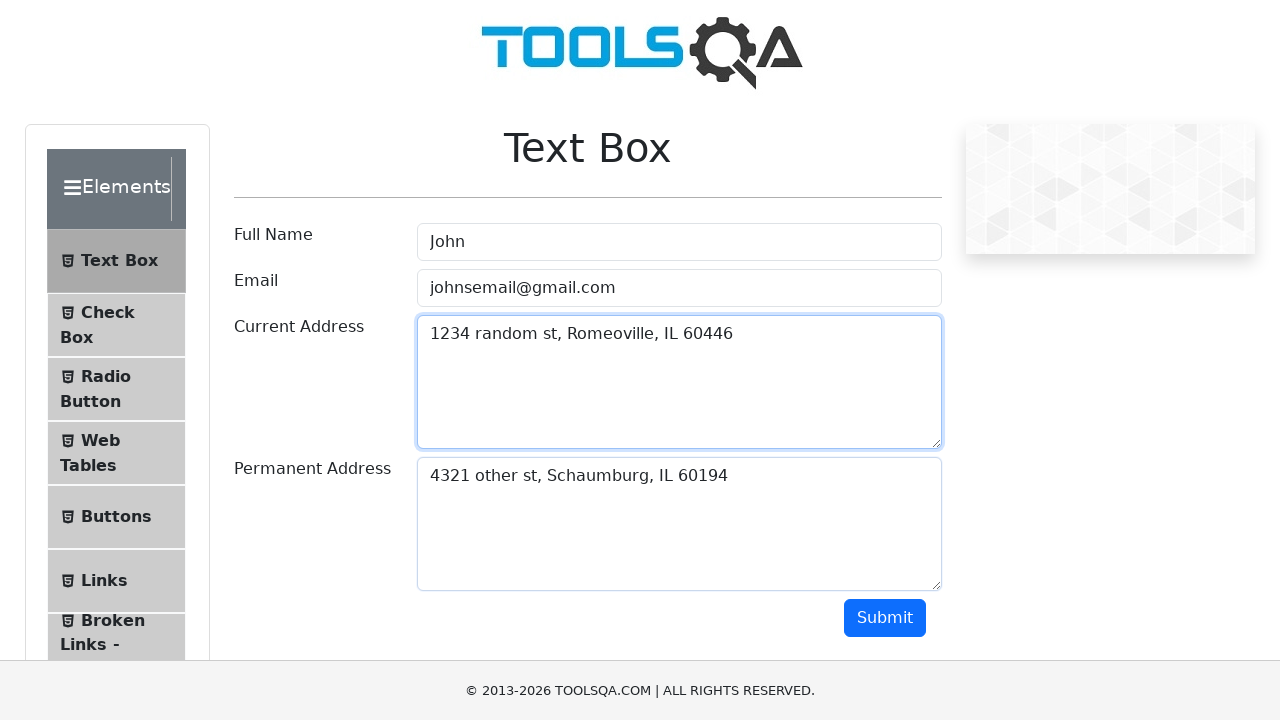

Pressed arrow down key to scroll
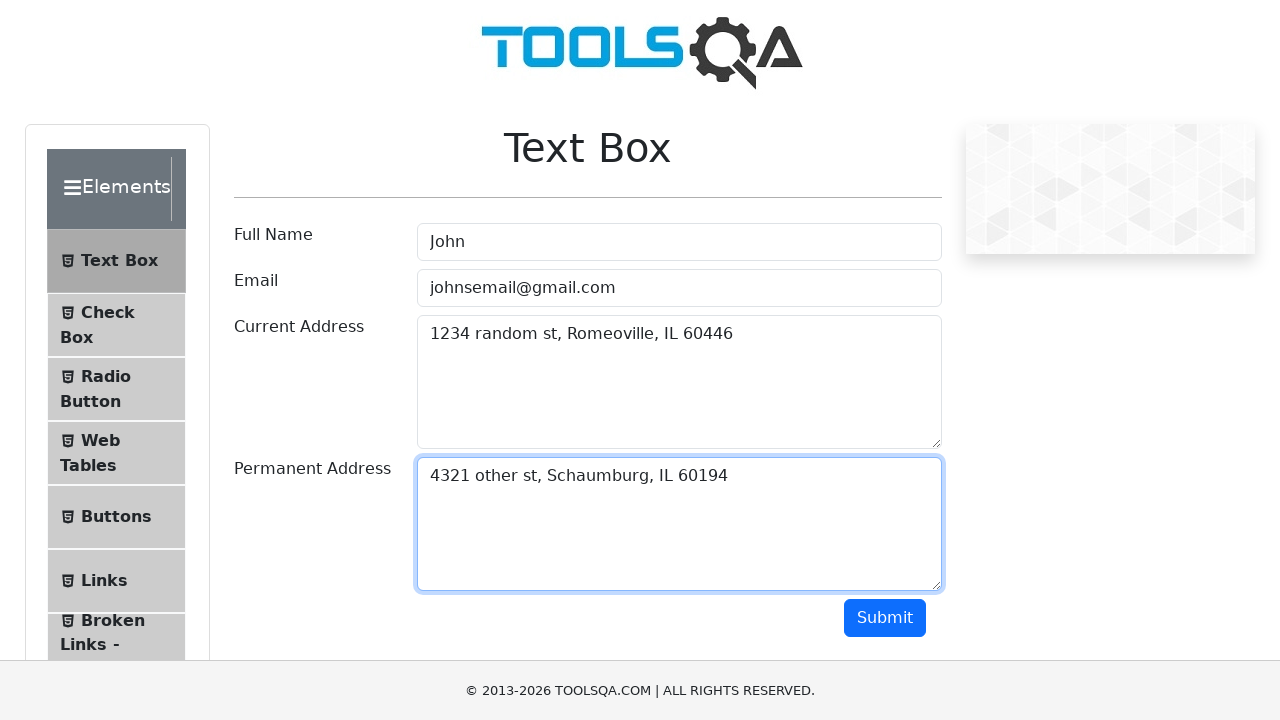

Pressed arrow down key again to scroll
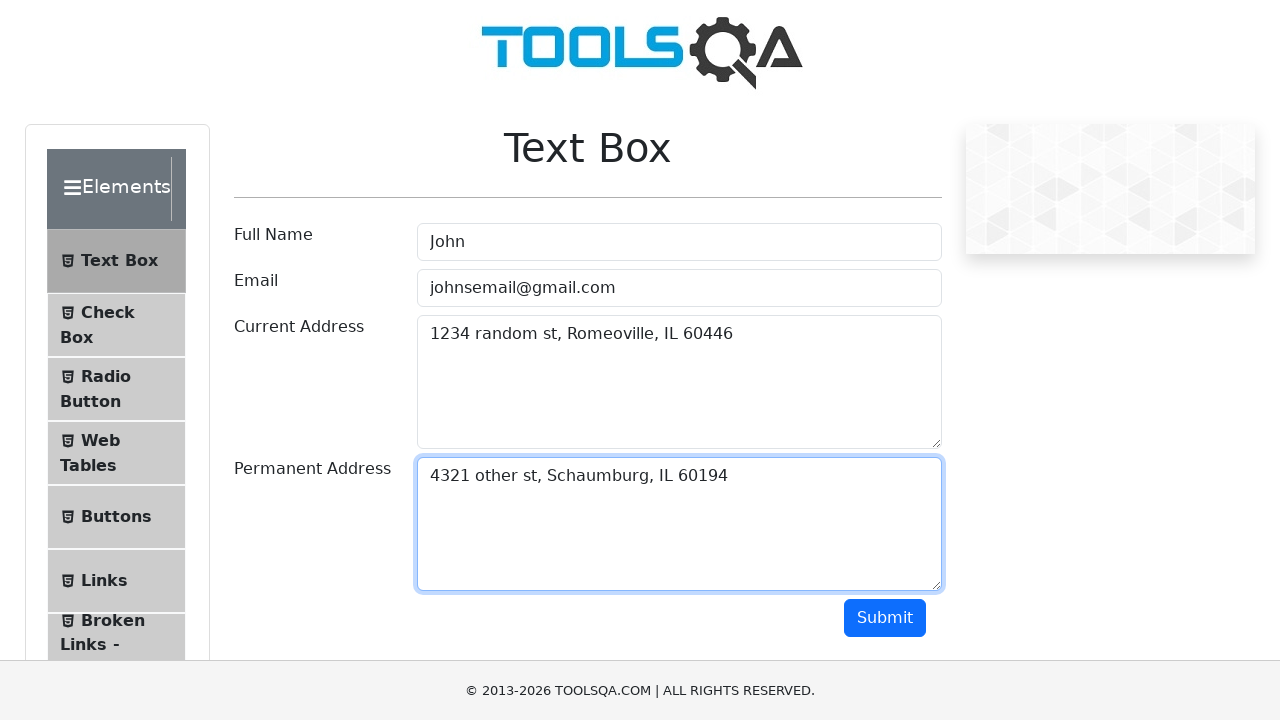

Clicked submit button at (885, 618) on button#submit
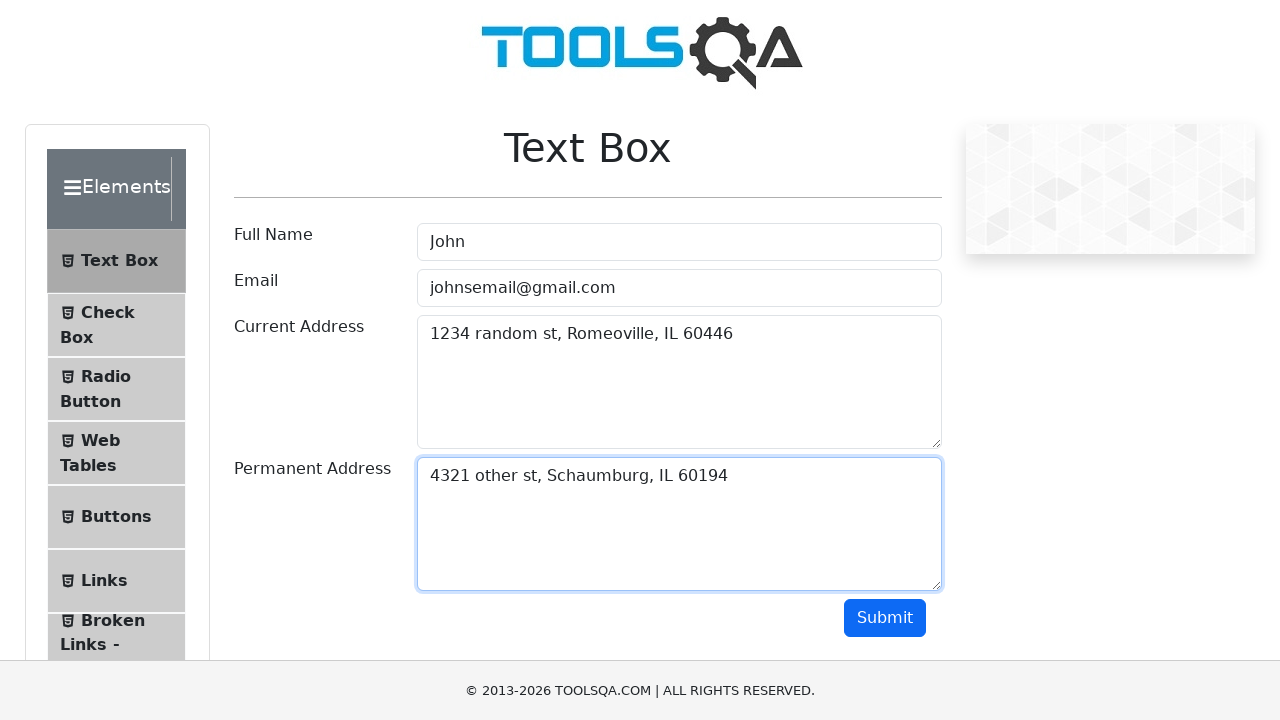

Form submission output appeared
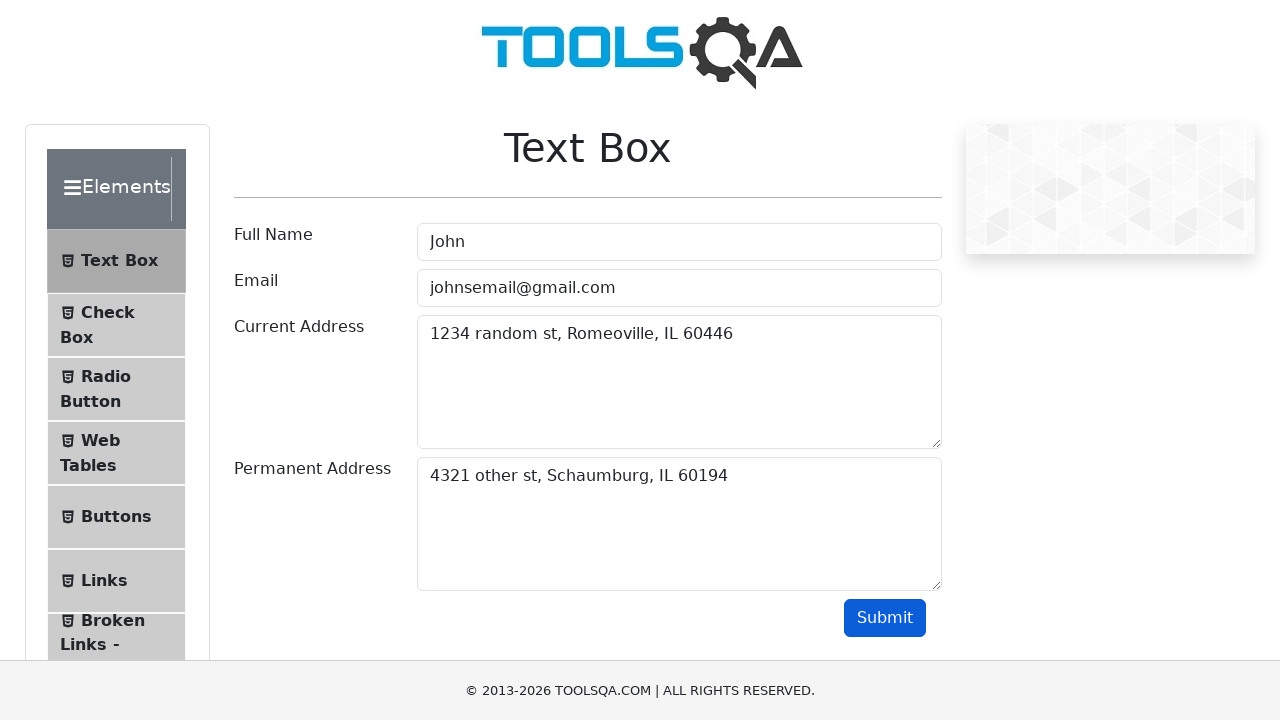

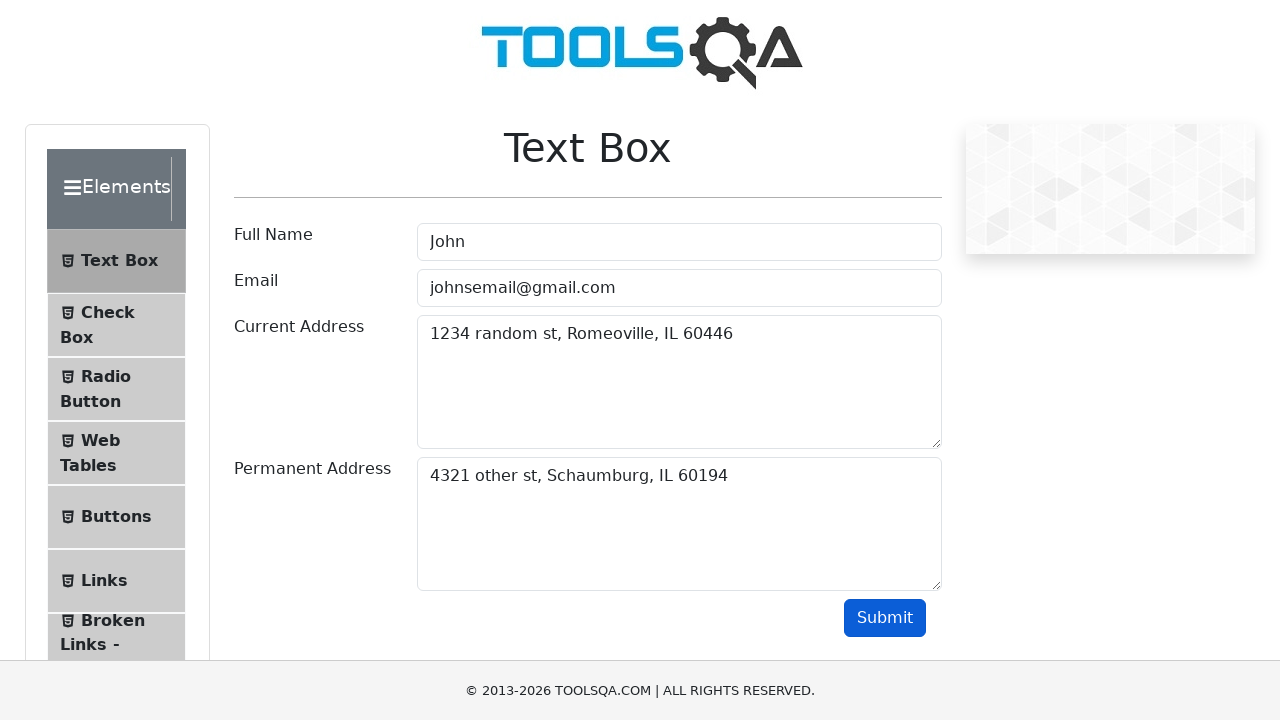